Tests the gender selection functionality on the Tirupati Balaji registration page by clicking the Female gender option

Starting URL: https://tirupatibalaji.ap.gov.in/#/registration

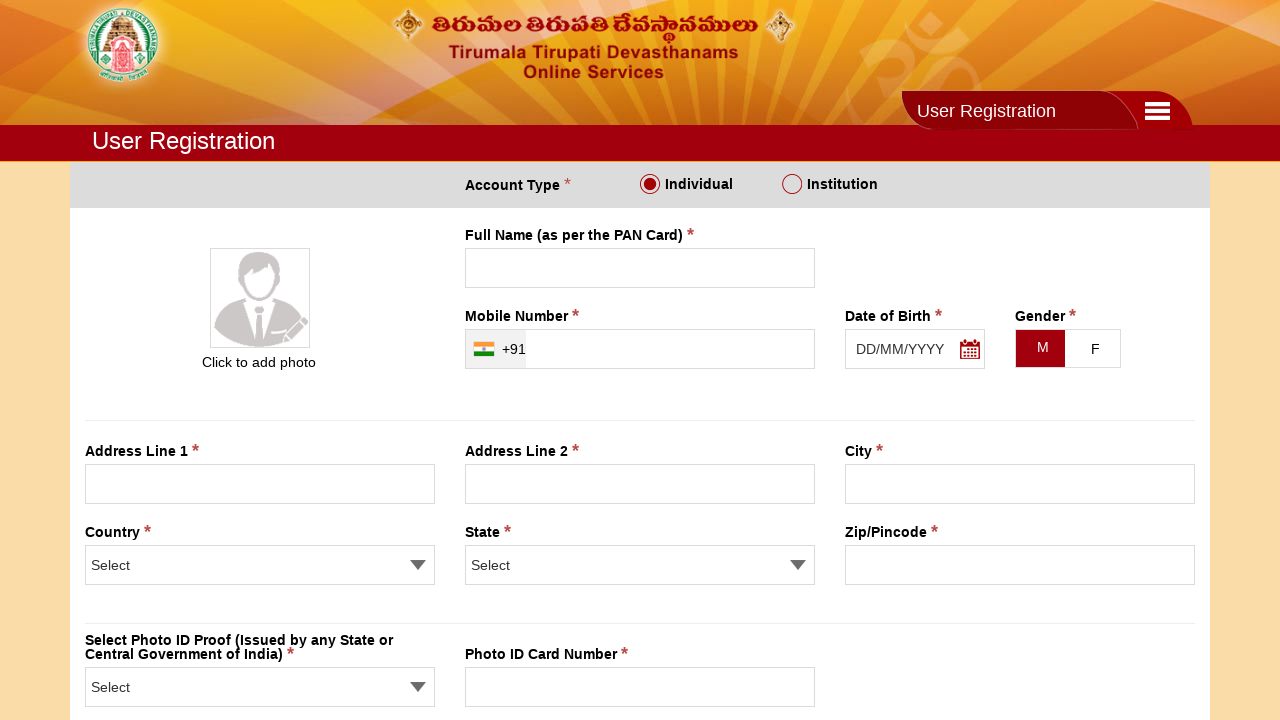

Waited for page to fully load (networkidle)
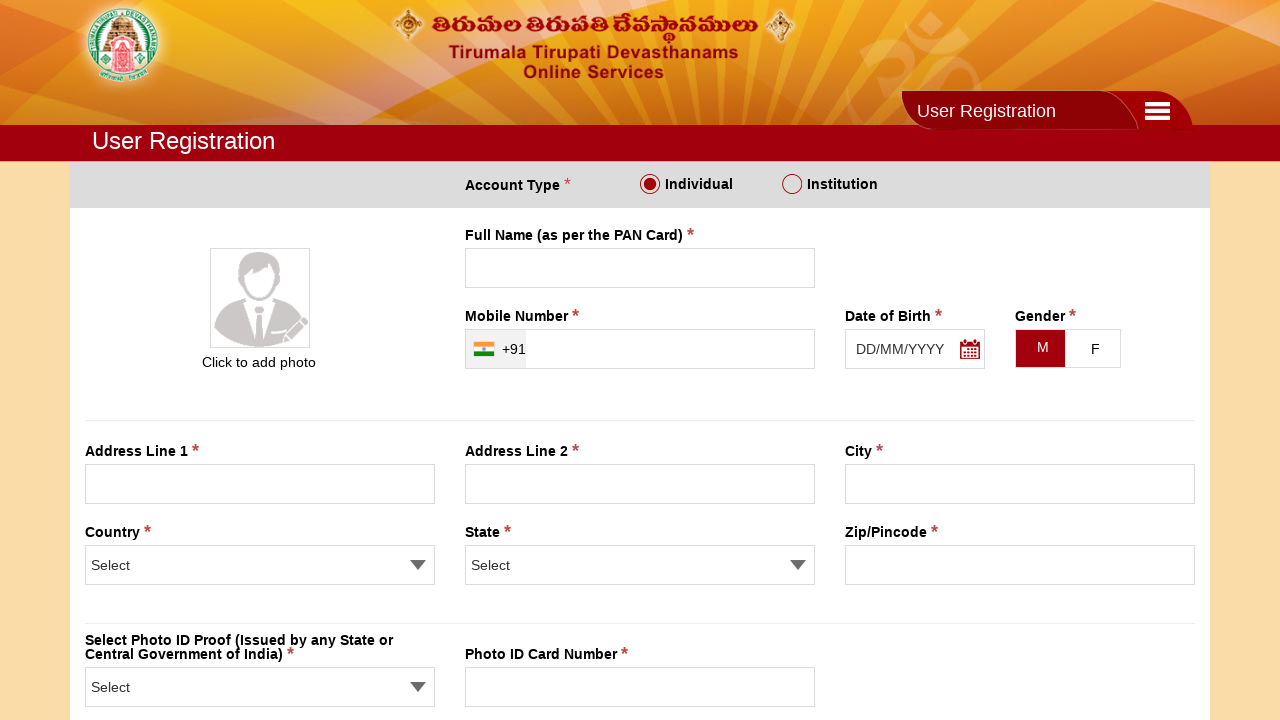

Clicked on Female gender option in registration form at (1090, 349) on xpath=//div[@class='form-group col-md-2 col-sm-2 gender reg_gender sm-offset']/s
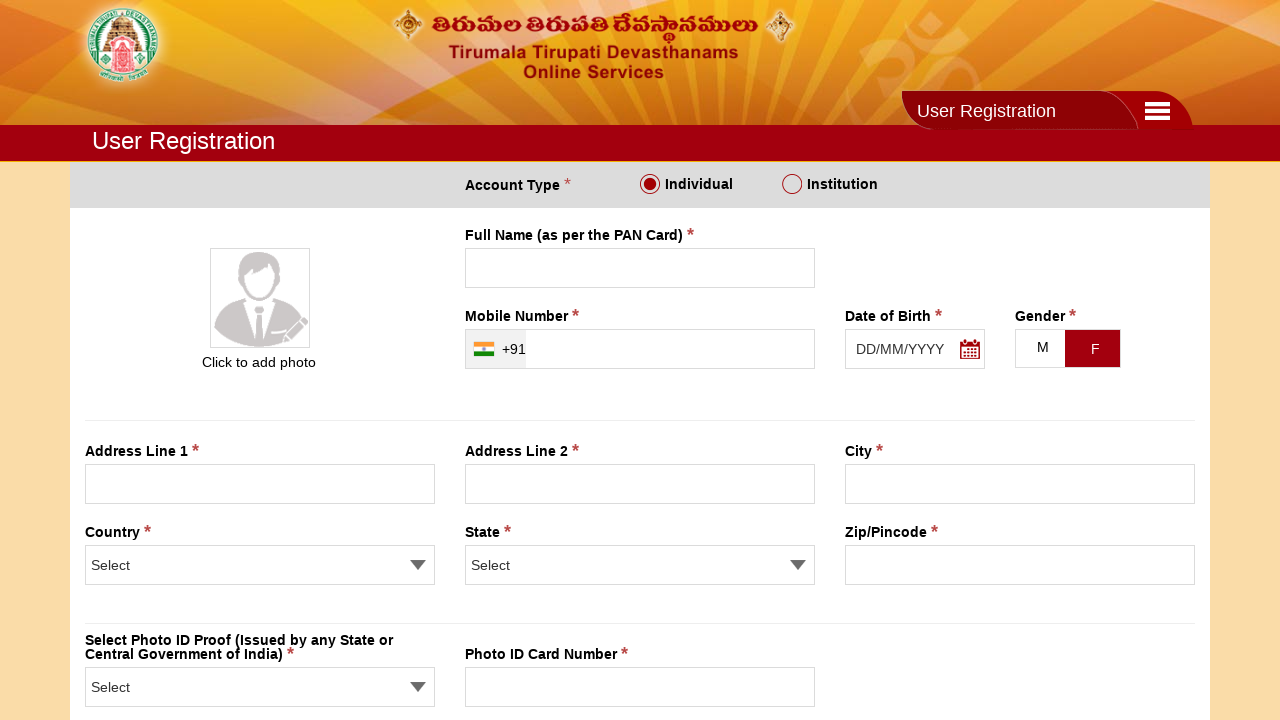

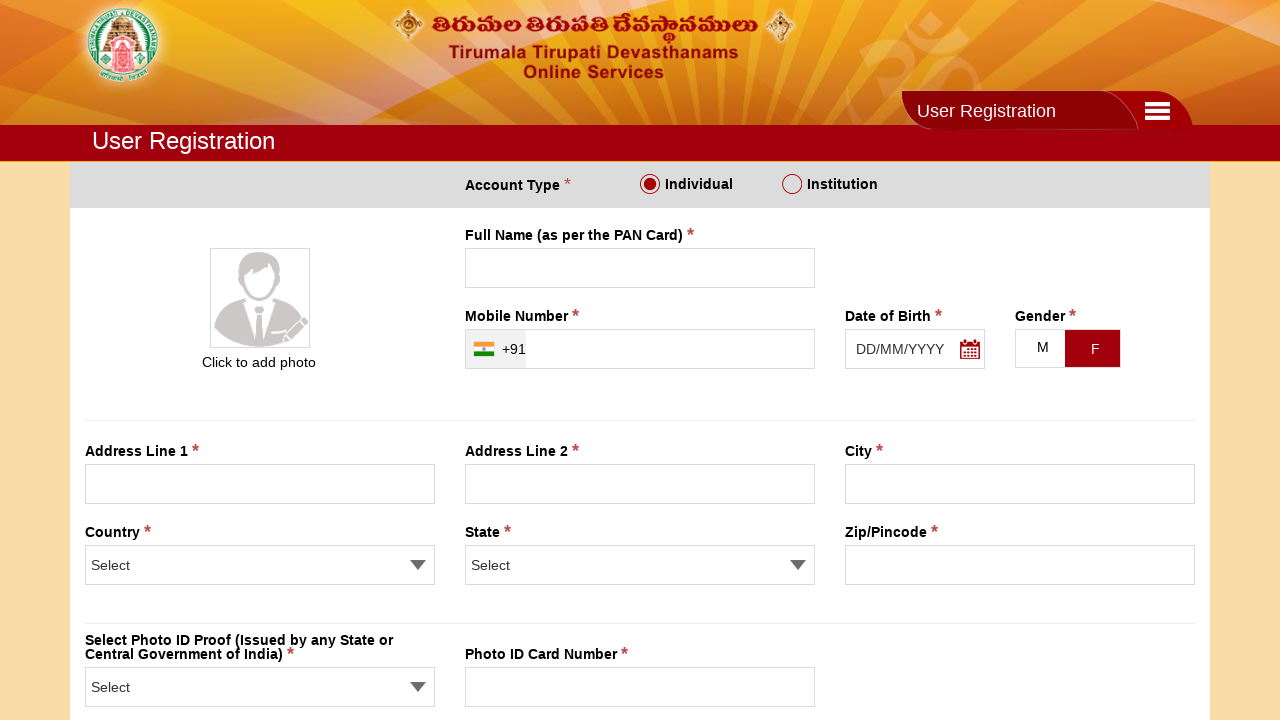